Tests JavaScript alert handling by clicking the JS Alert button, dismissing the alert, and verifying the result message is displayed

Starting URL: http://practice.cydeo.com/javascript_alerts

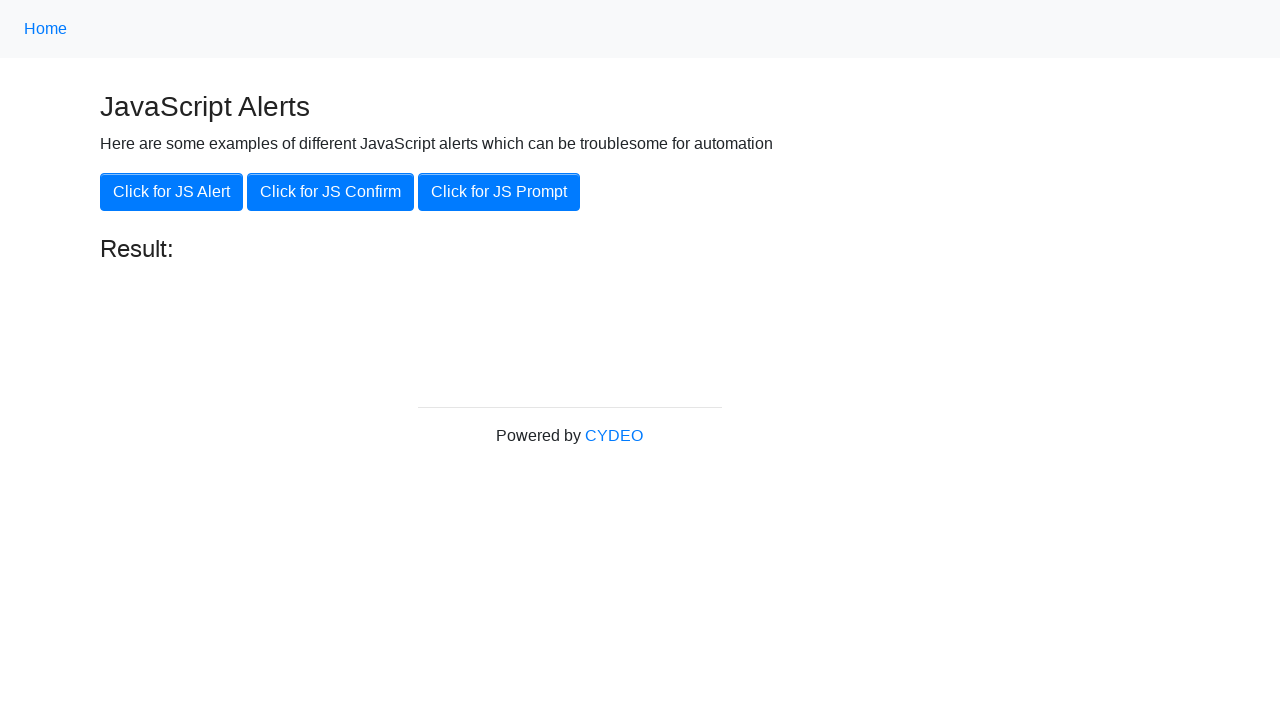

Clicked the JS Alert button at (172, 192) on xpath=//button[@onclick='jsAlert()']
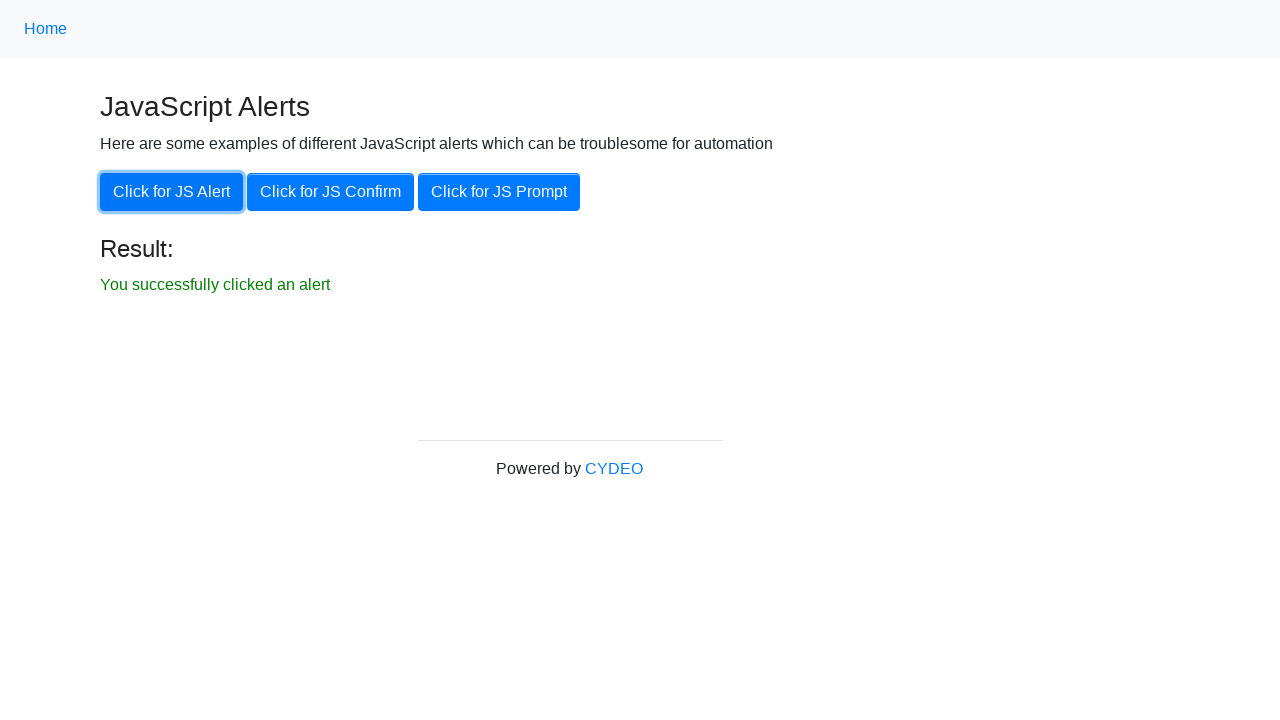

Set up dialog handler to dismiss alerts
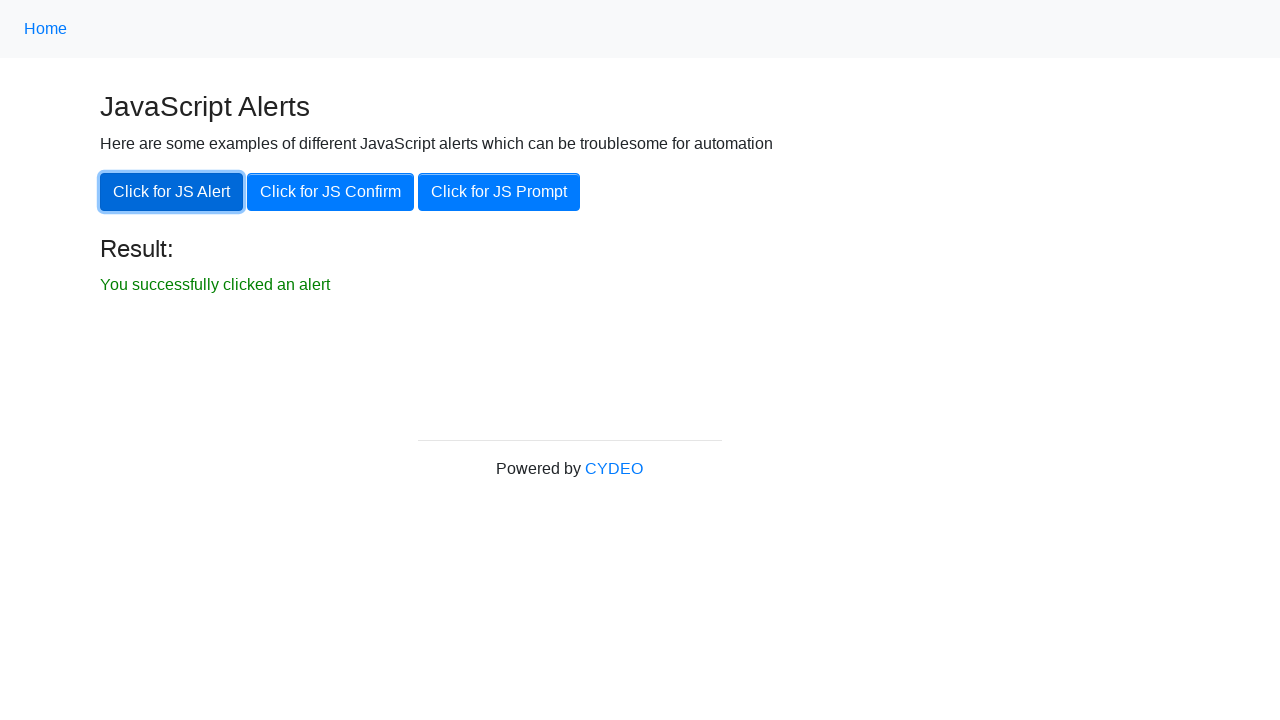

Verified result message 'You successfully clicked an alert' is displayed
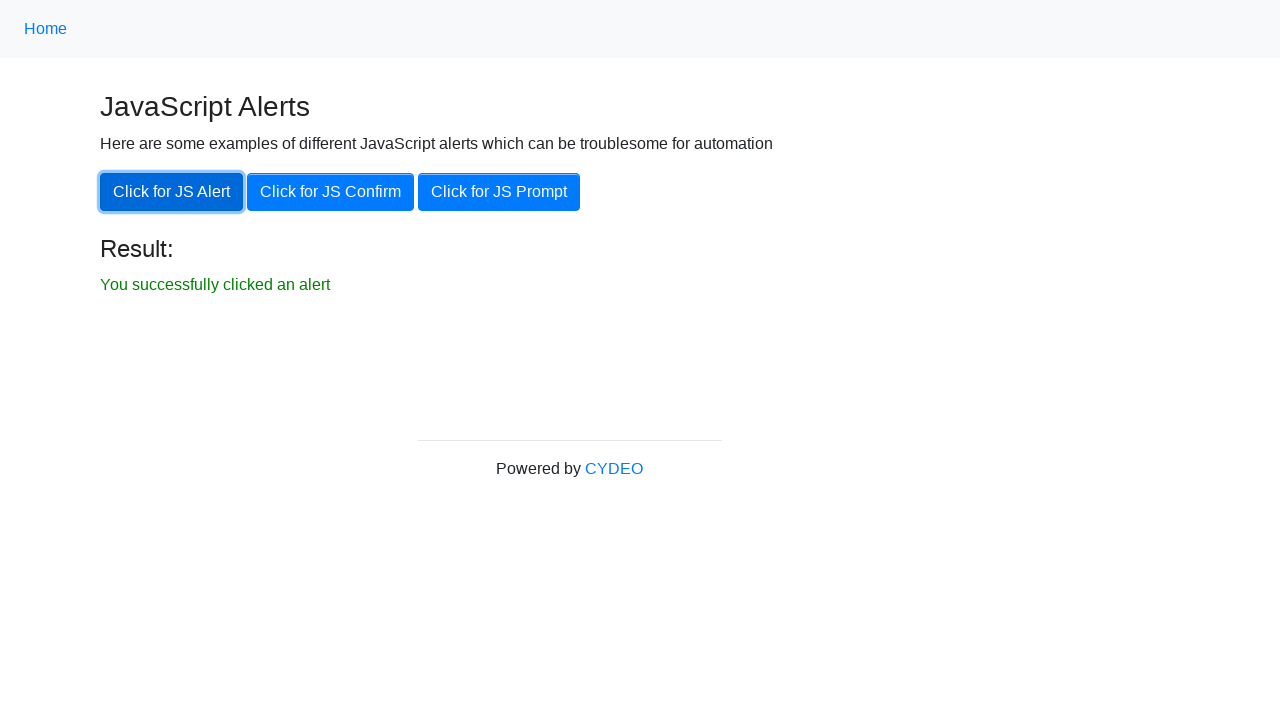

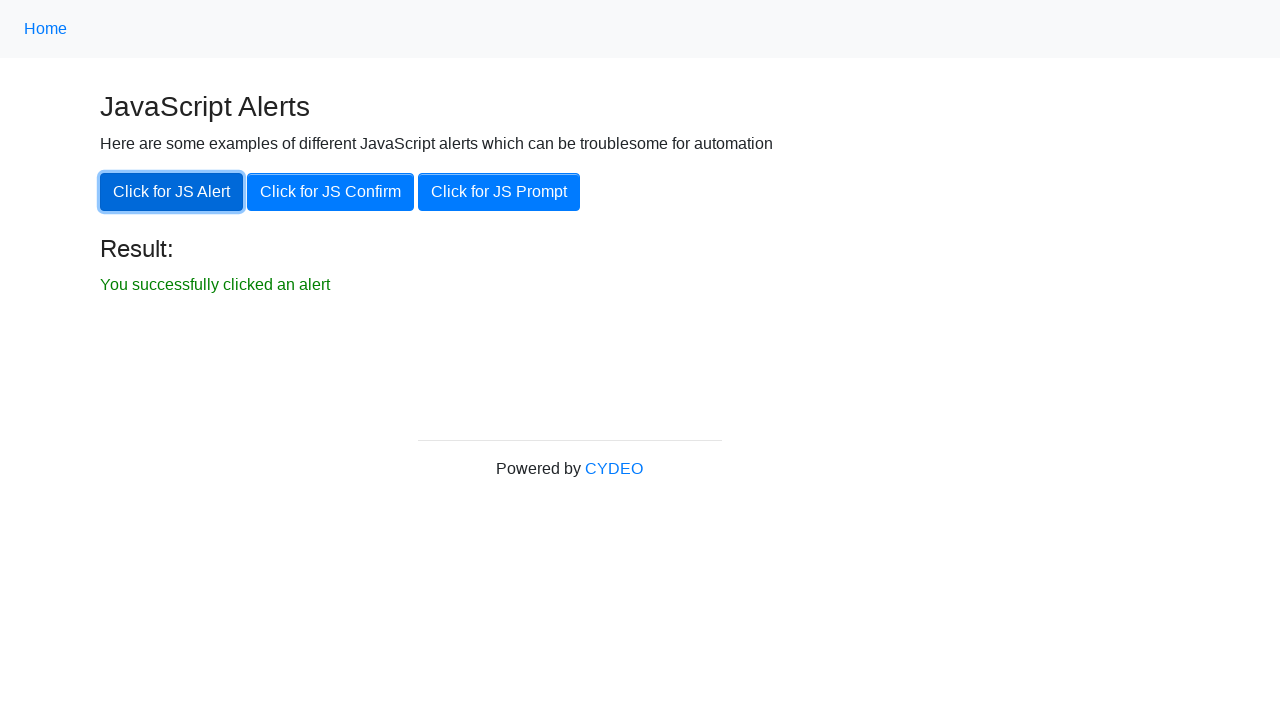